Tests mouse actions including right-click, double-click, and drag-and-drop on UI elements

Starting URL: https://www.techglobal-training.com/frontend

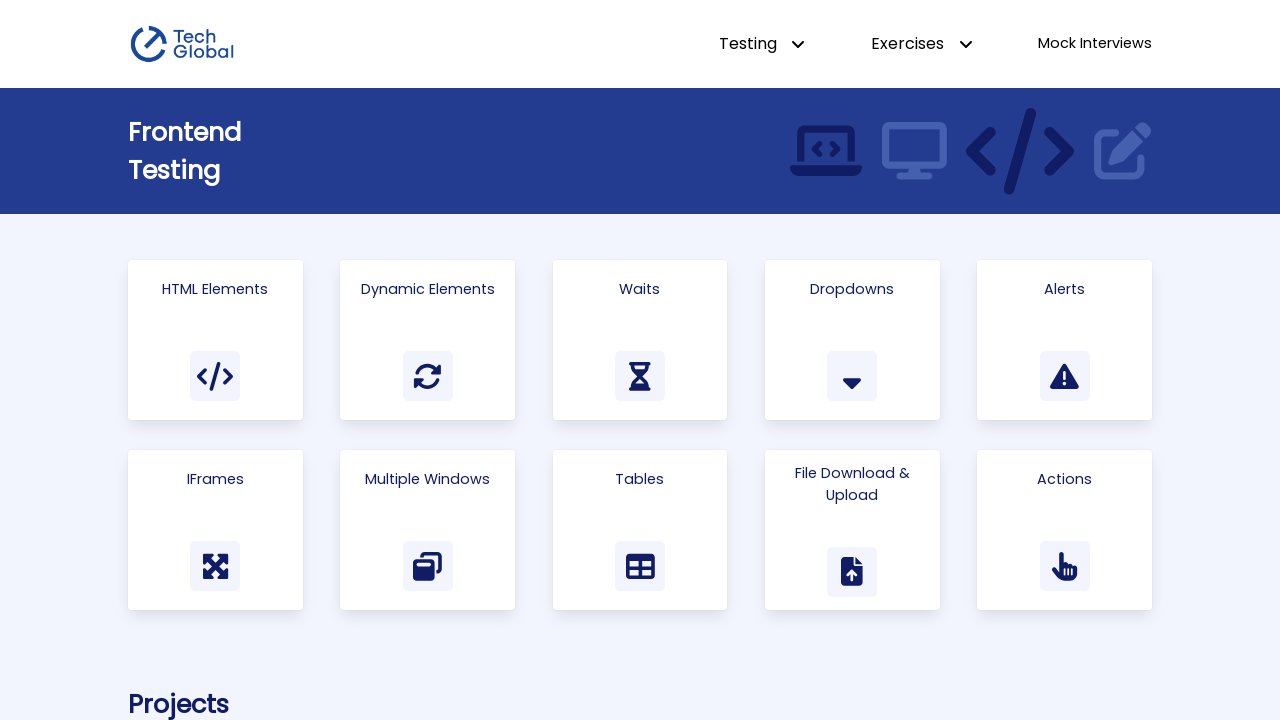

Clicked on the 'Actions' card to navigate to the actions page at (1065, 479) on text=Actions
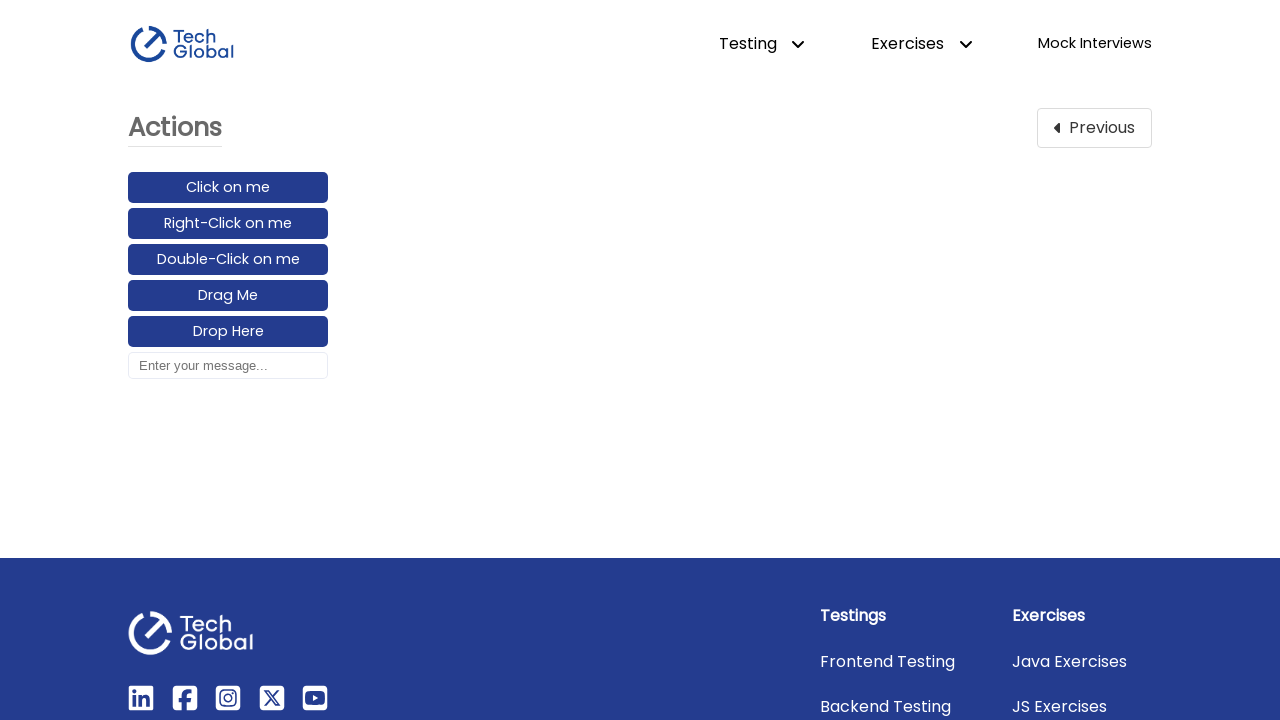

Right-clicked on the right-click element at (228, 224) on #right-click
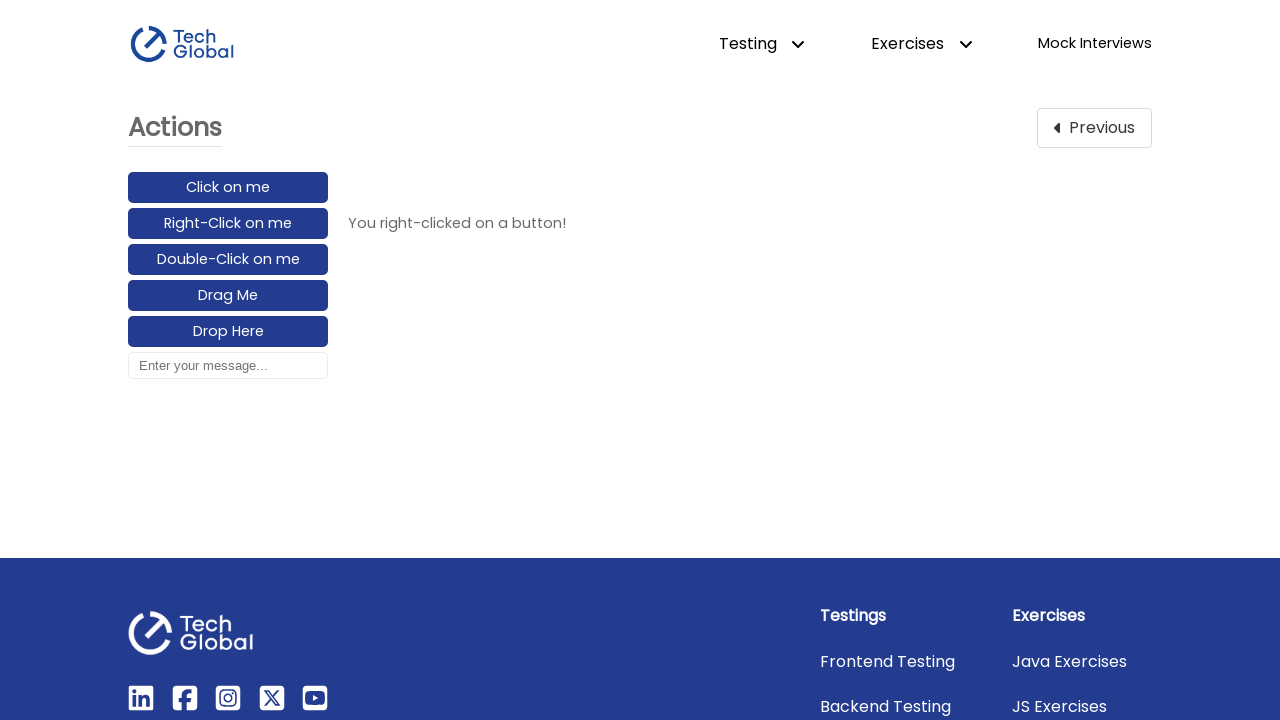

Double-clicked on the double-click element at (228, 260) on #double-click
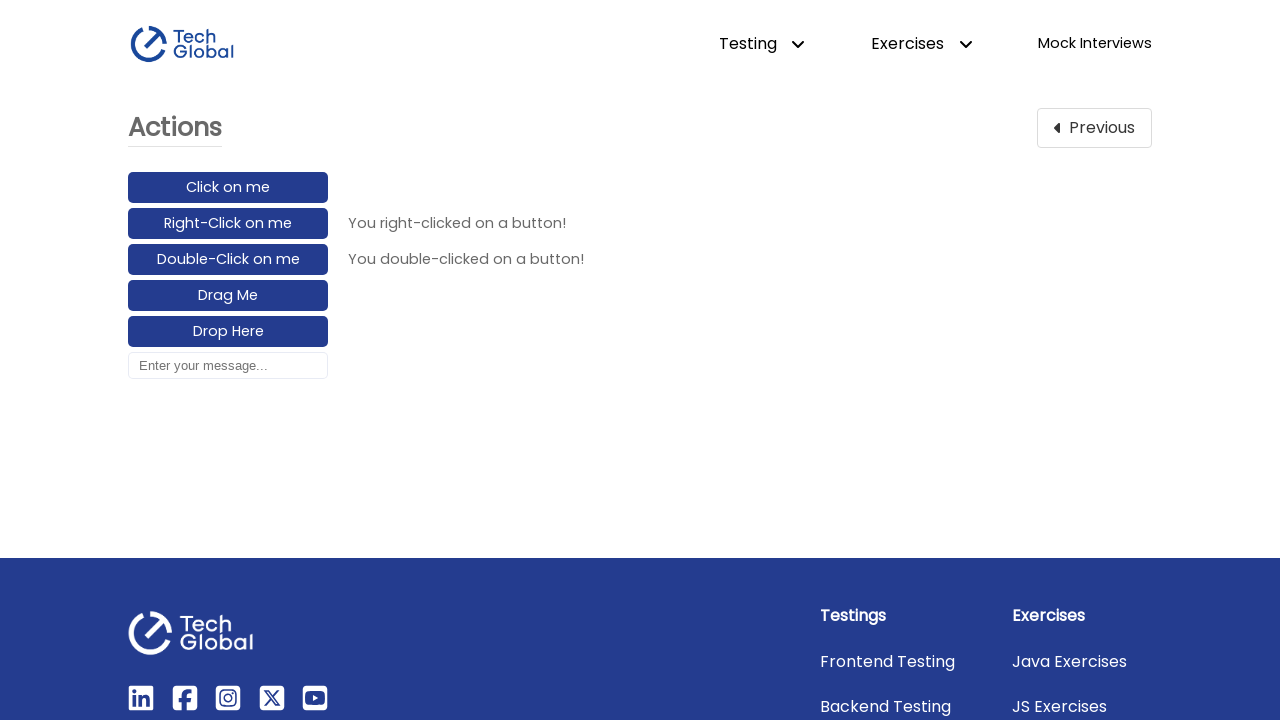

Dragged and dropped element from drag_element to drop_element at (228, 332)
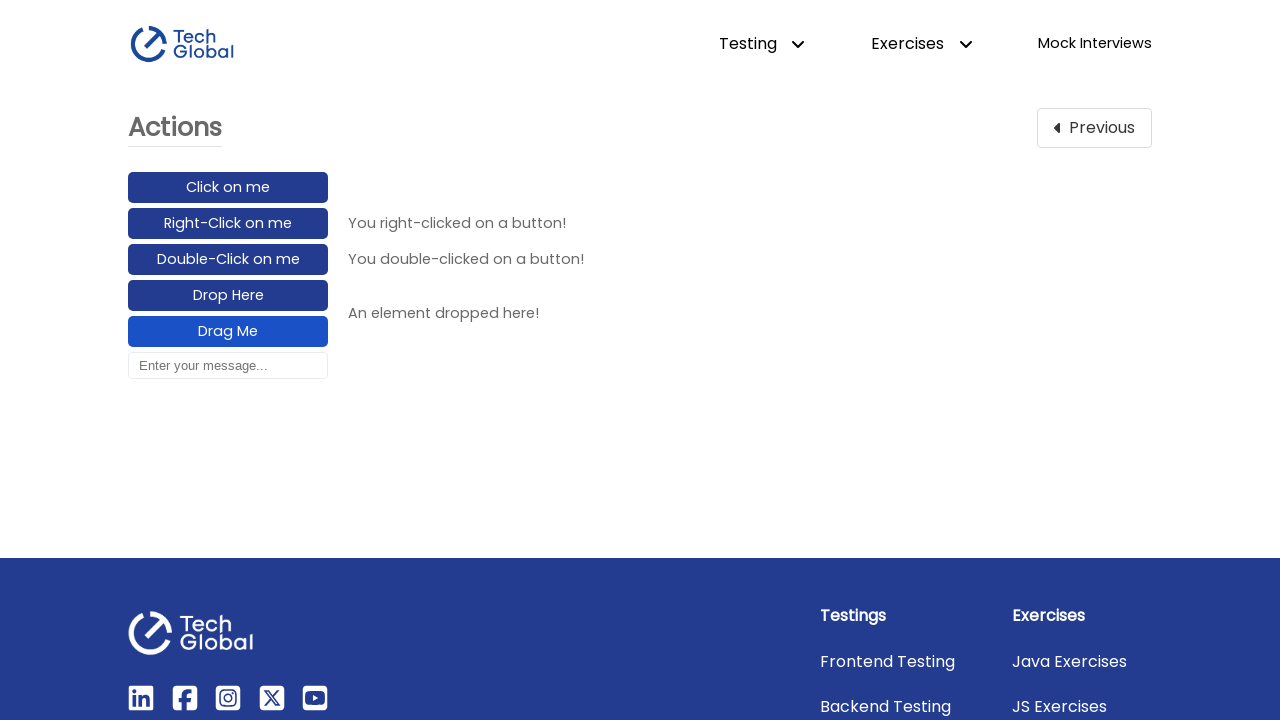

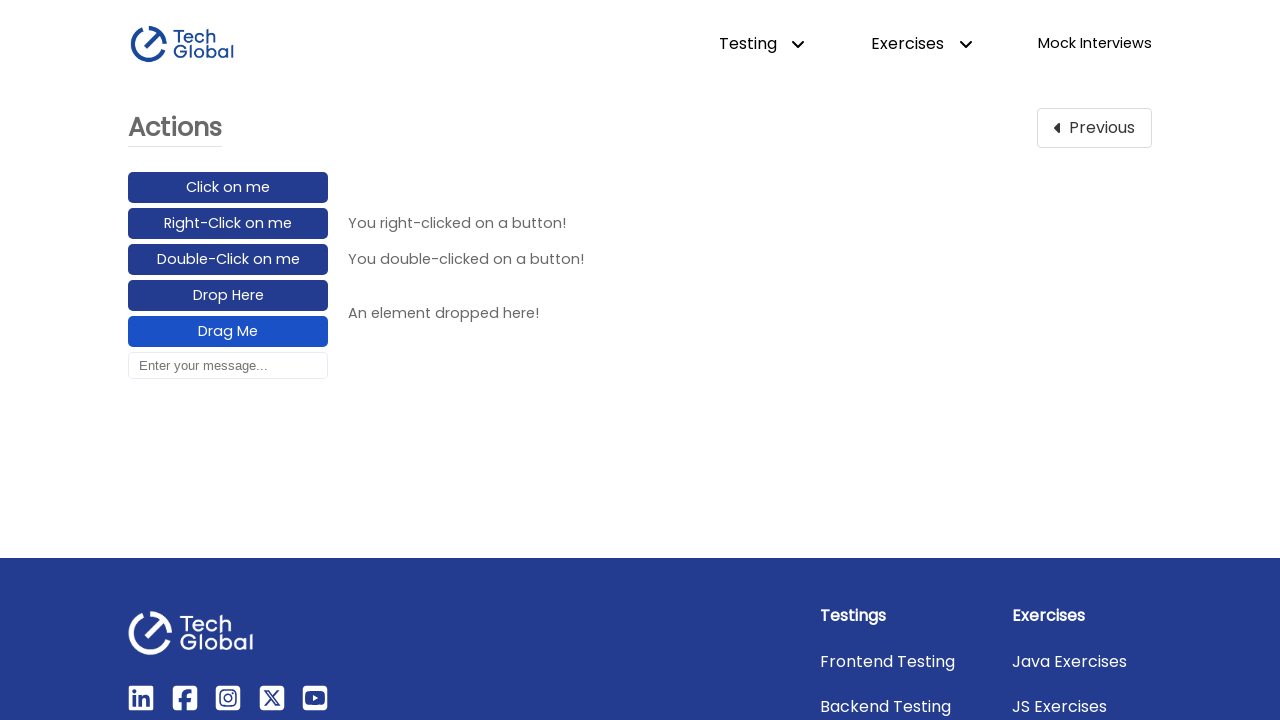